Tests the Booking.com search functionality by entering a destination "amman", using keyboard navigation to select from autocomplete suggestions, and submitting the search.

Starting URL: https://www.booking.com/

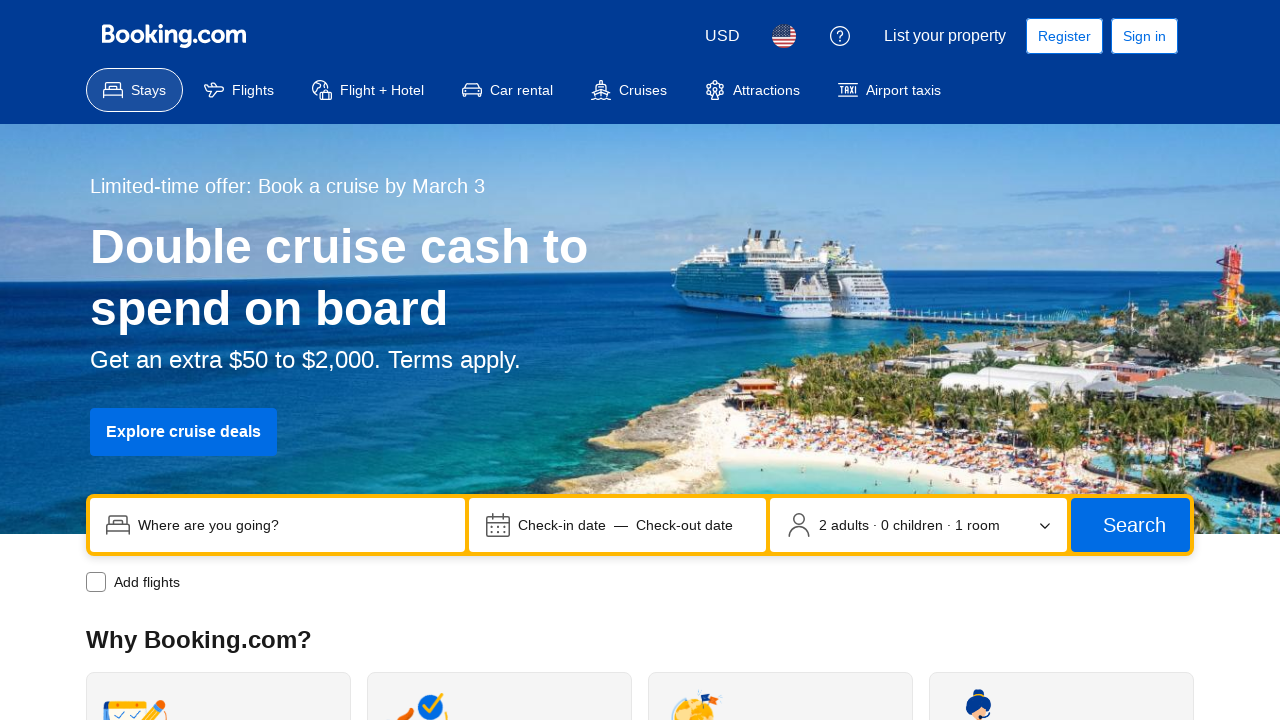

Clicked on the search input field at (294, 525) on input[name='ss']
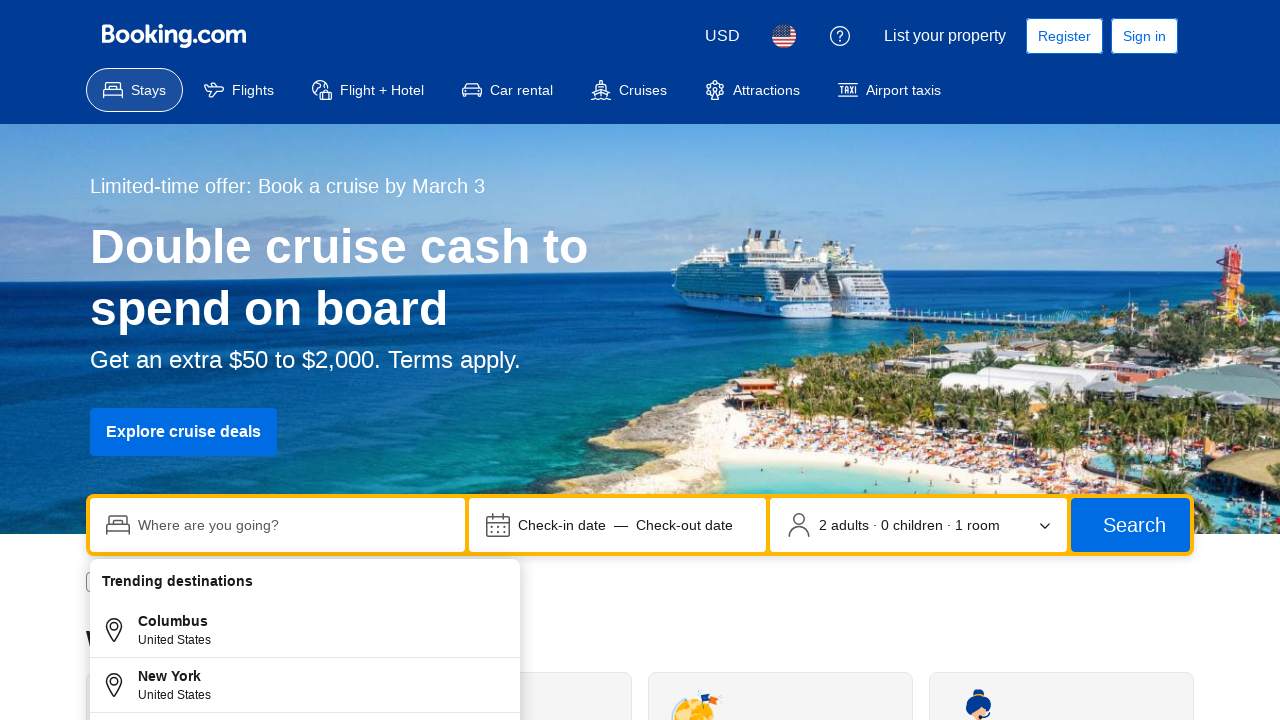

Waited for input field to be ready
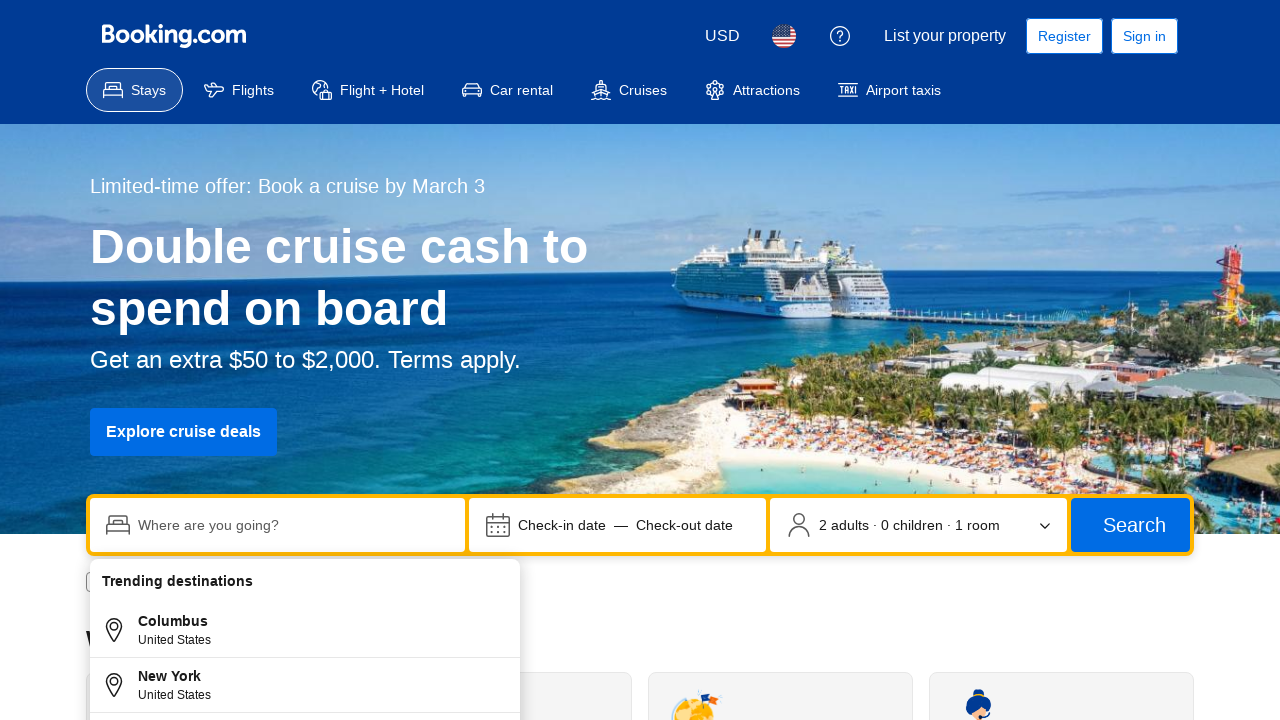

Entered 'amman' as the destination on input[name='ss']
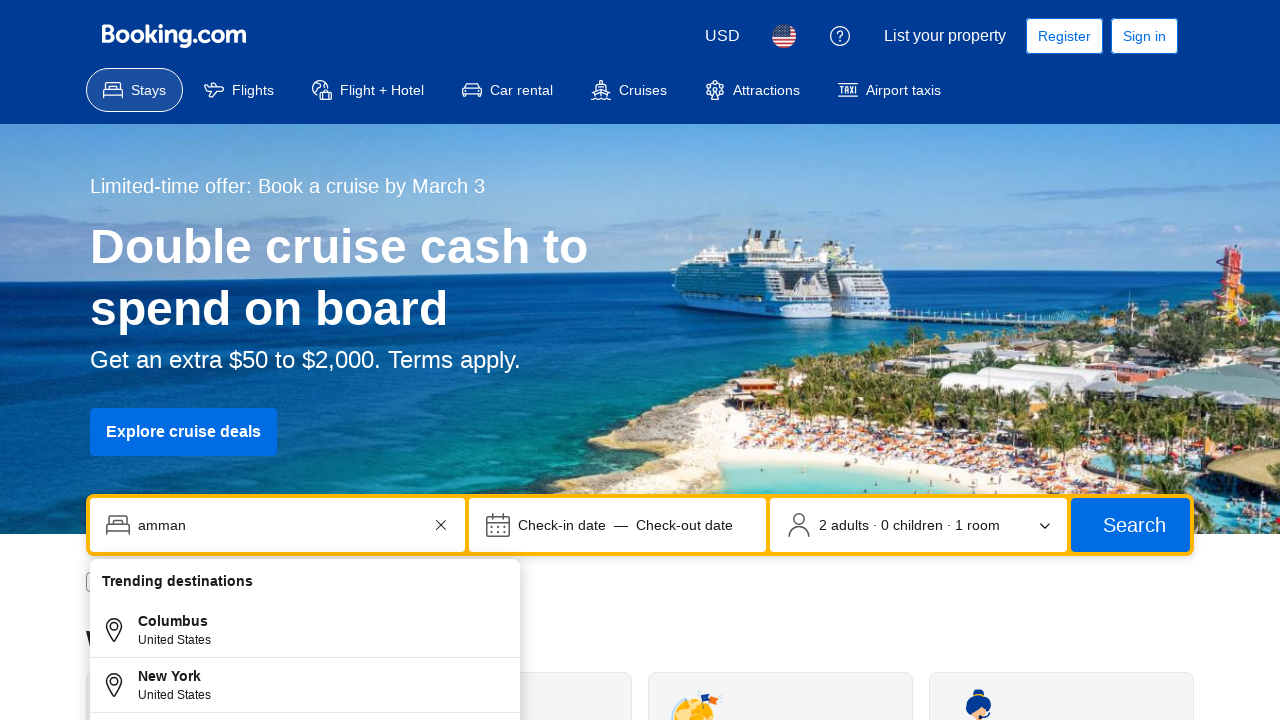

Waited for autocomplete suggestions to appear
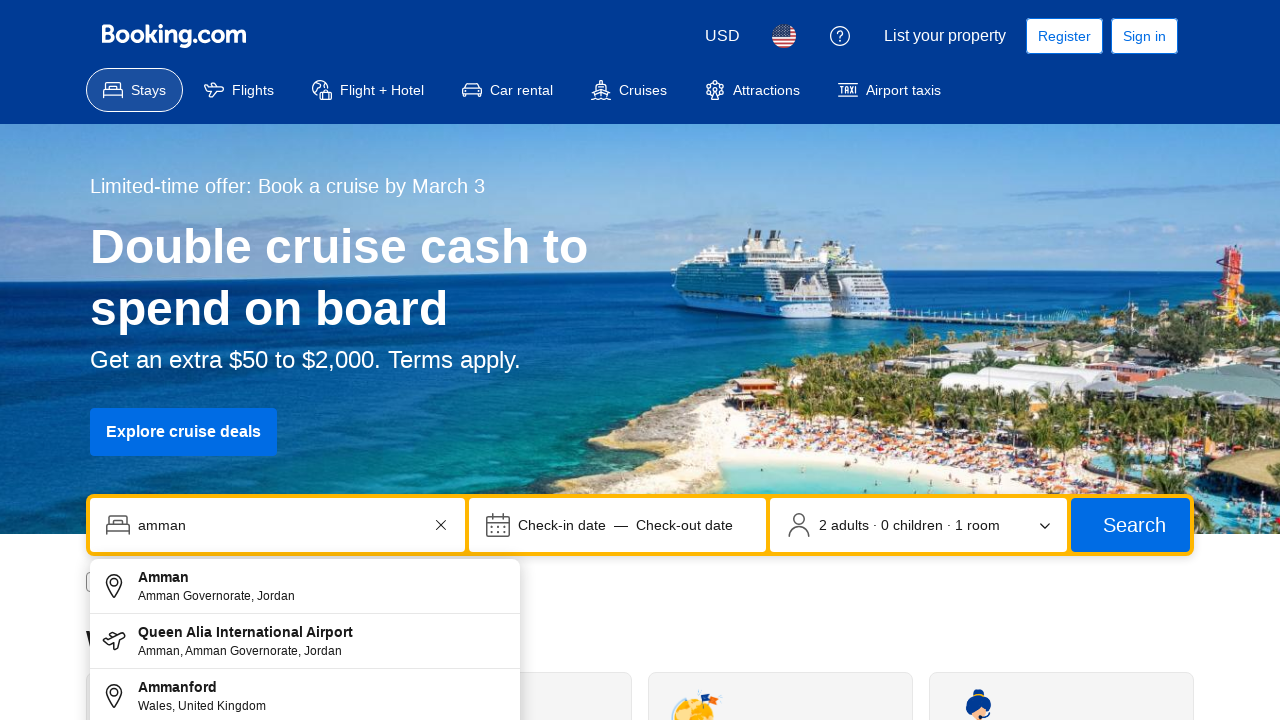

Pressed ArrowDown to select first autocomplete suggestion
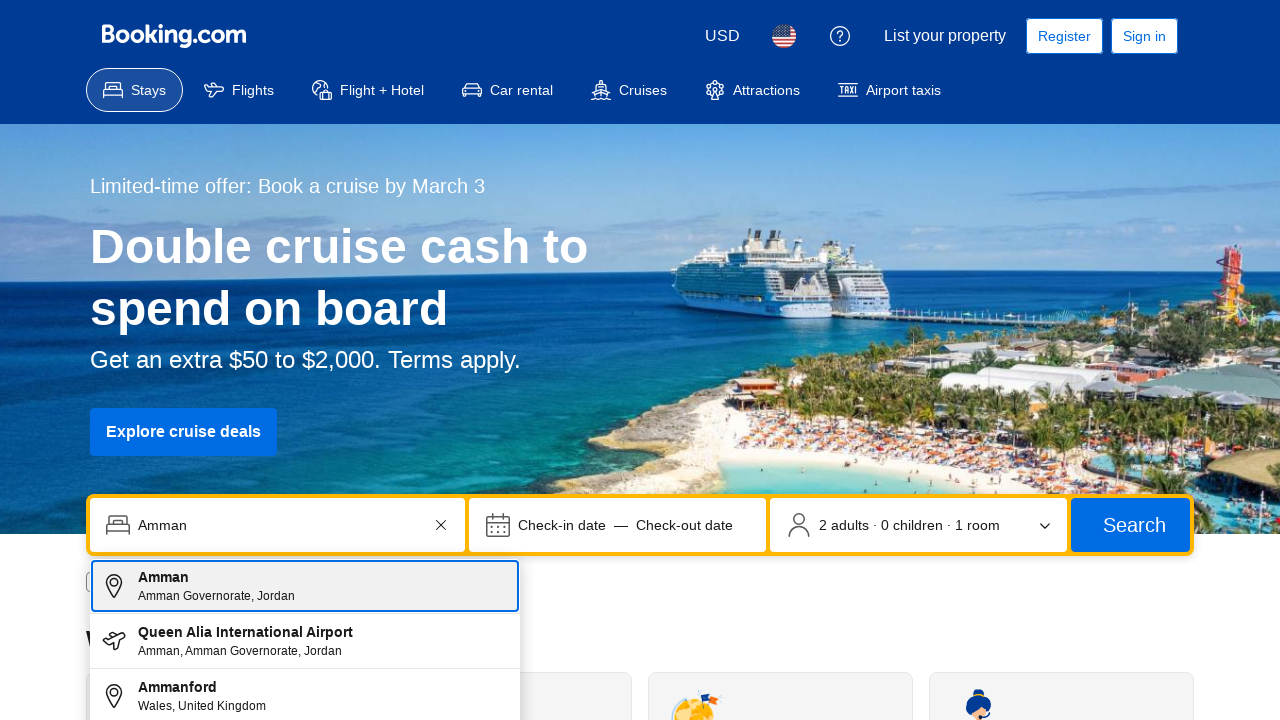

Brief wait before confirming selection
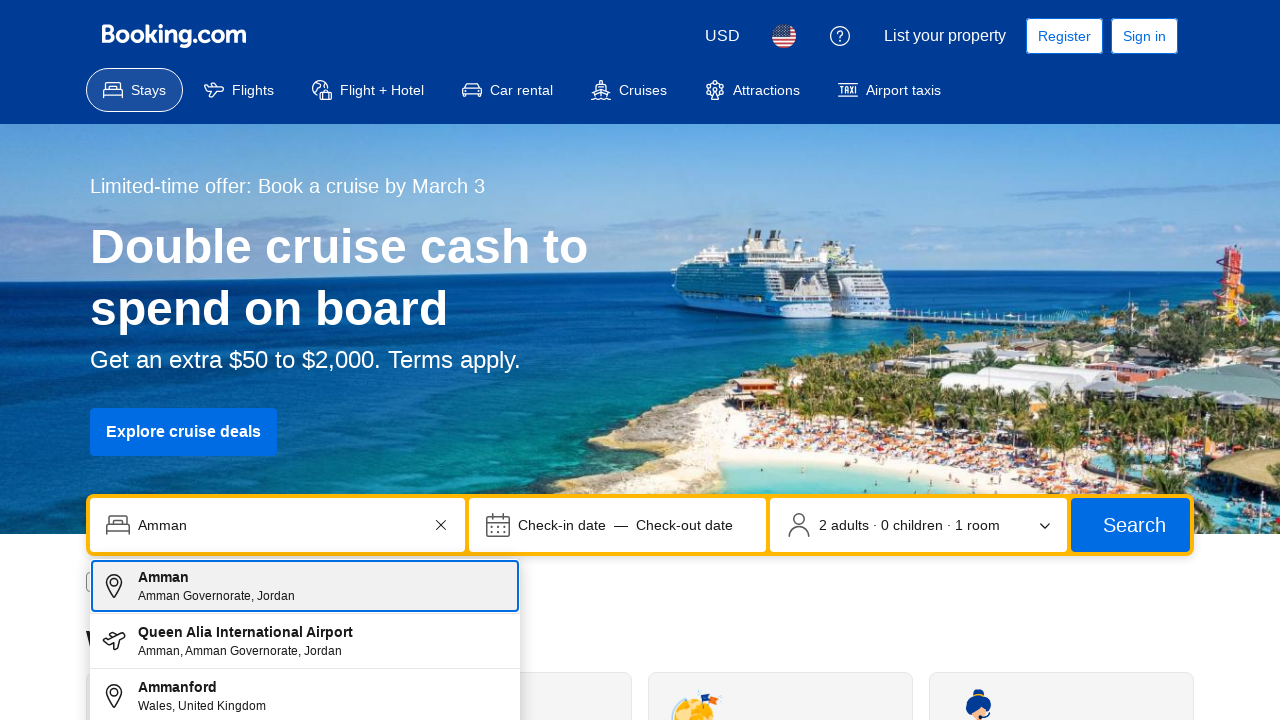

Pressed Enter to confirm the selected destination and submit search
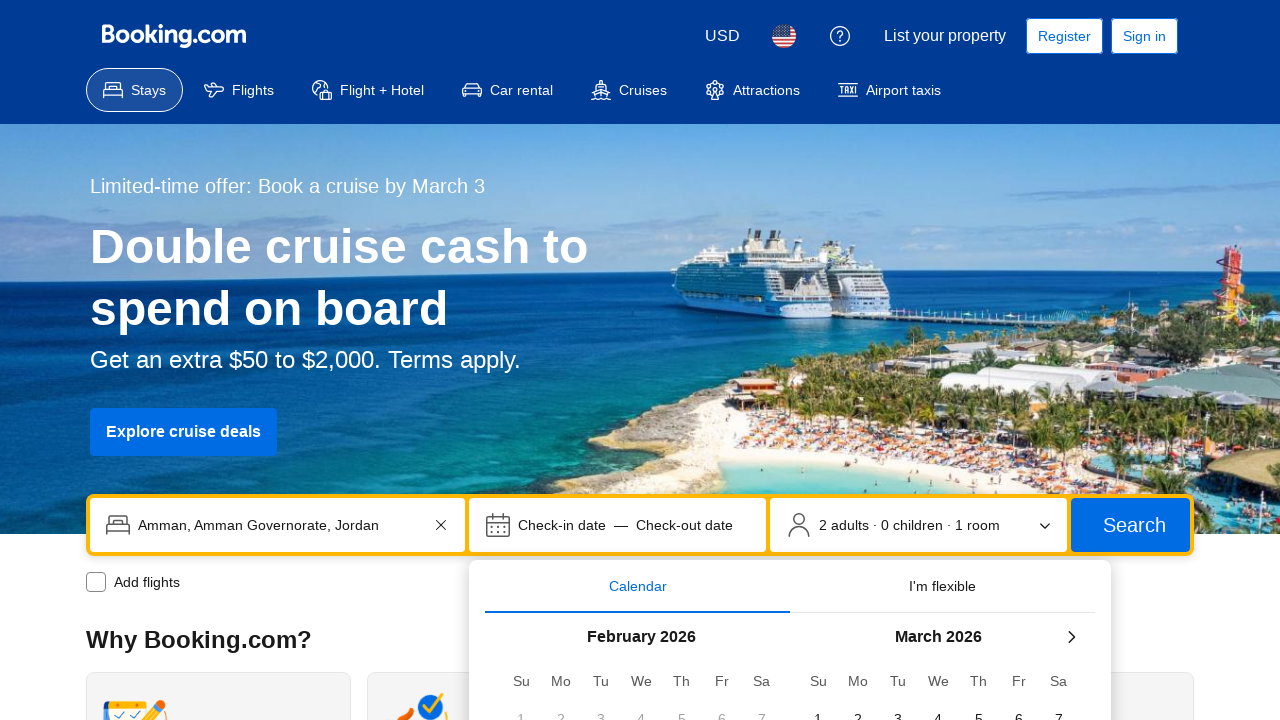

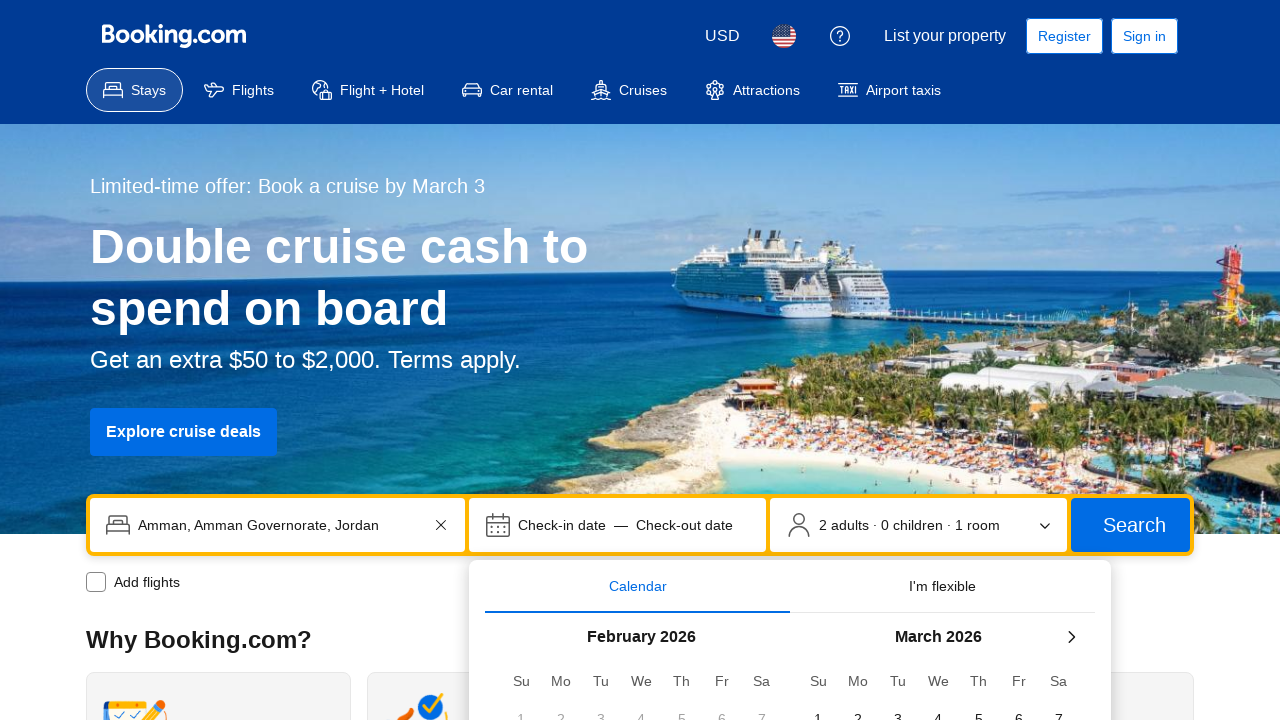